Tests dynamic loading page by waiting for an element to load and retrieving its attribute

Starting URL: https://practice.cydeo.com/dynamic_loading/3

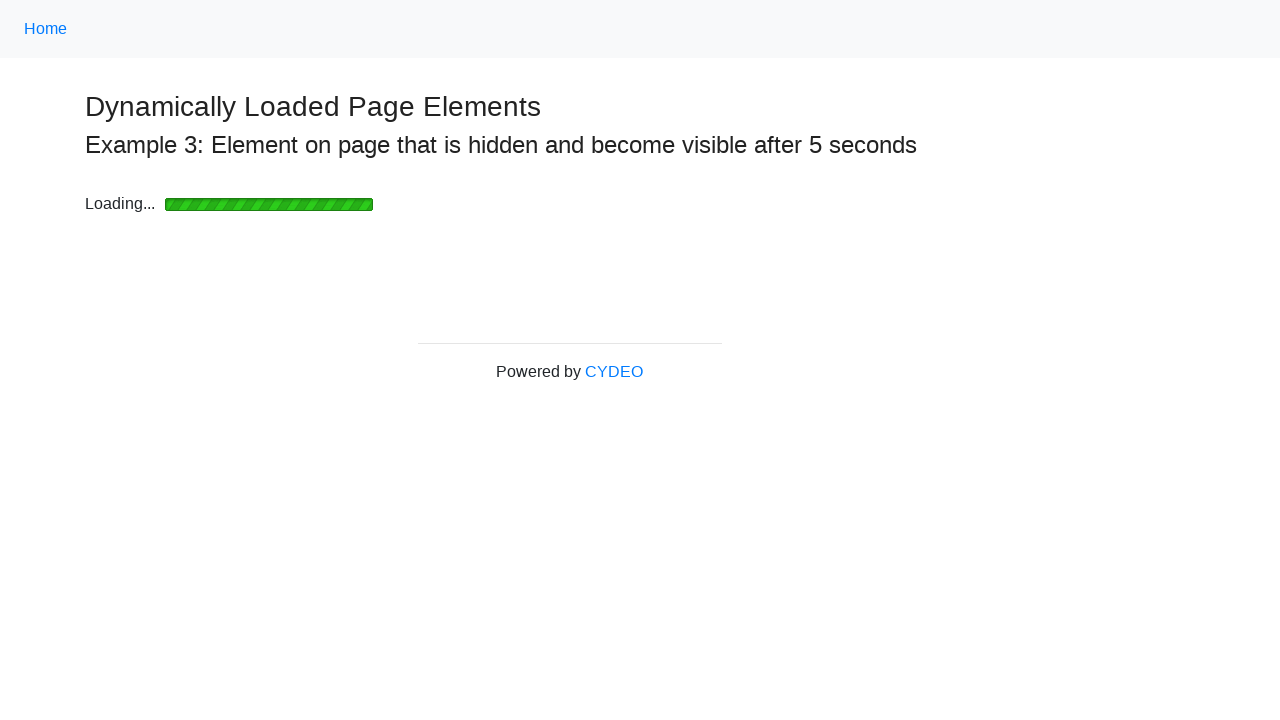

Waited for login element to load with 10 second timeout
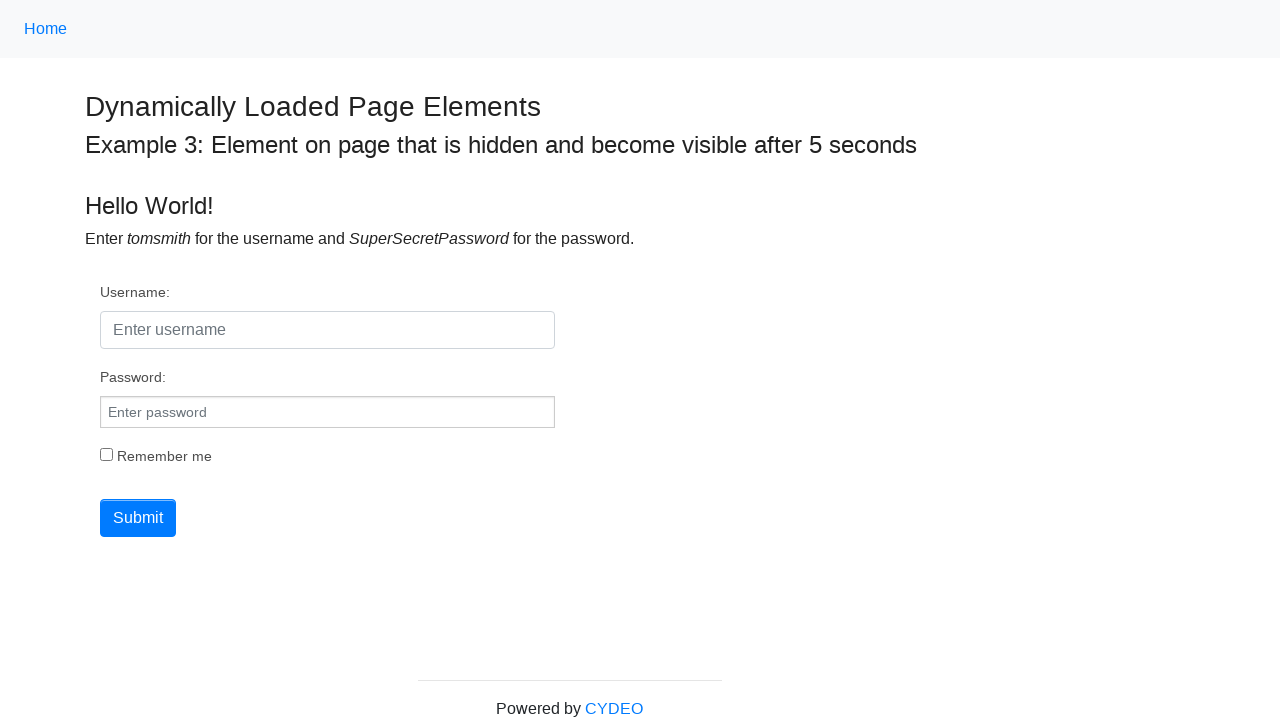

Located the login element
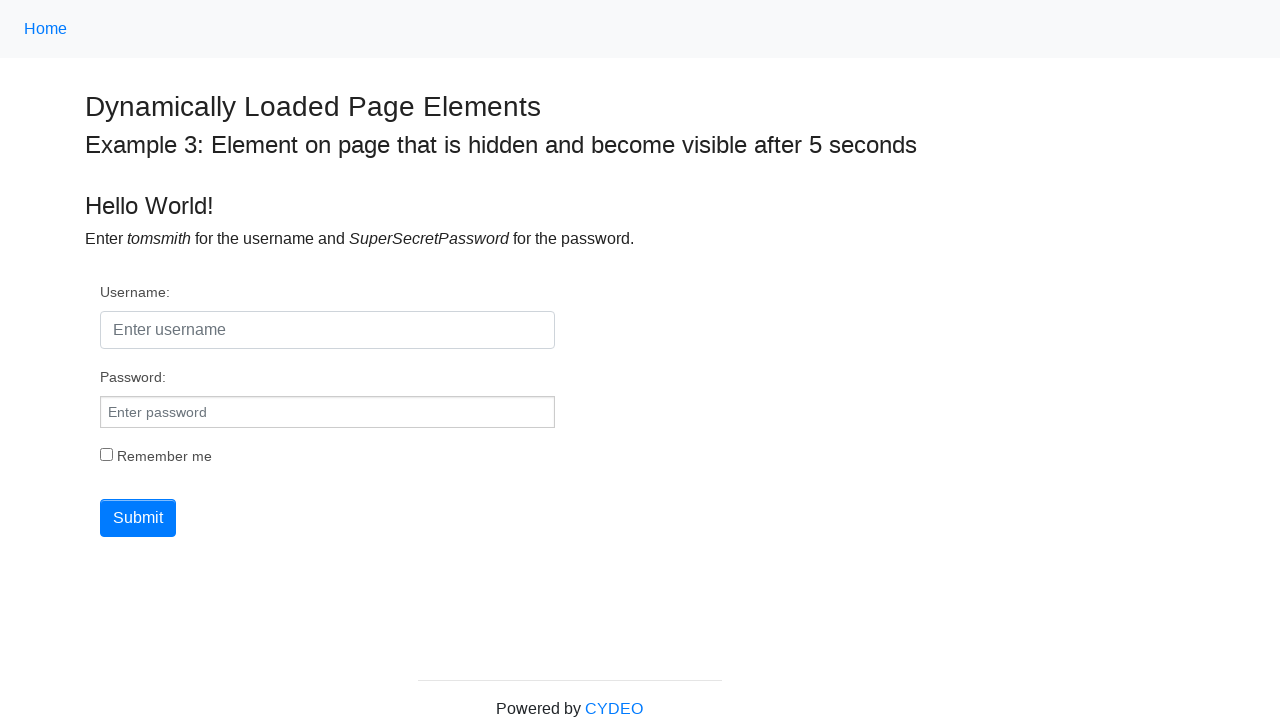

Retrieved name attribute from login element: 'login'
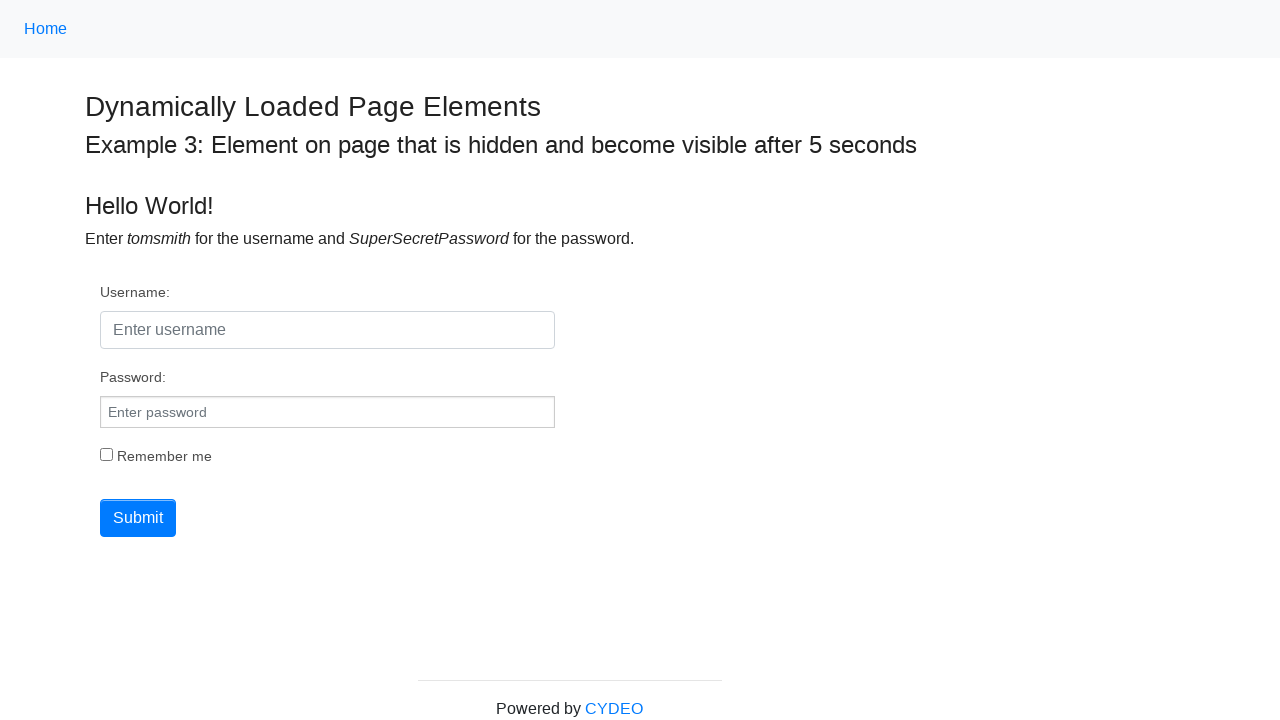

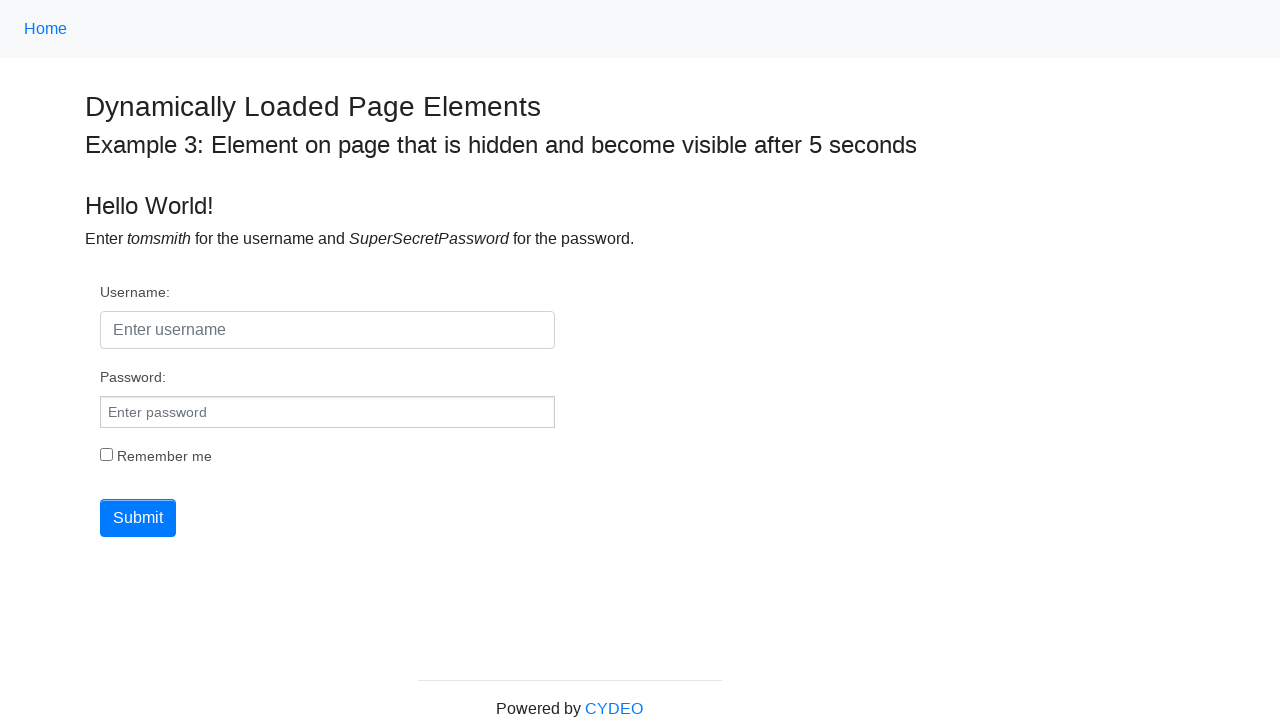